Navigates to Rahul Shetty Academy homepage and verifies the page loads by checking the title and URL are accessible.

Starting URL: https://rahulshettyacademy.com/

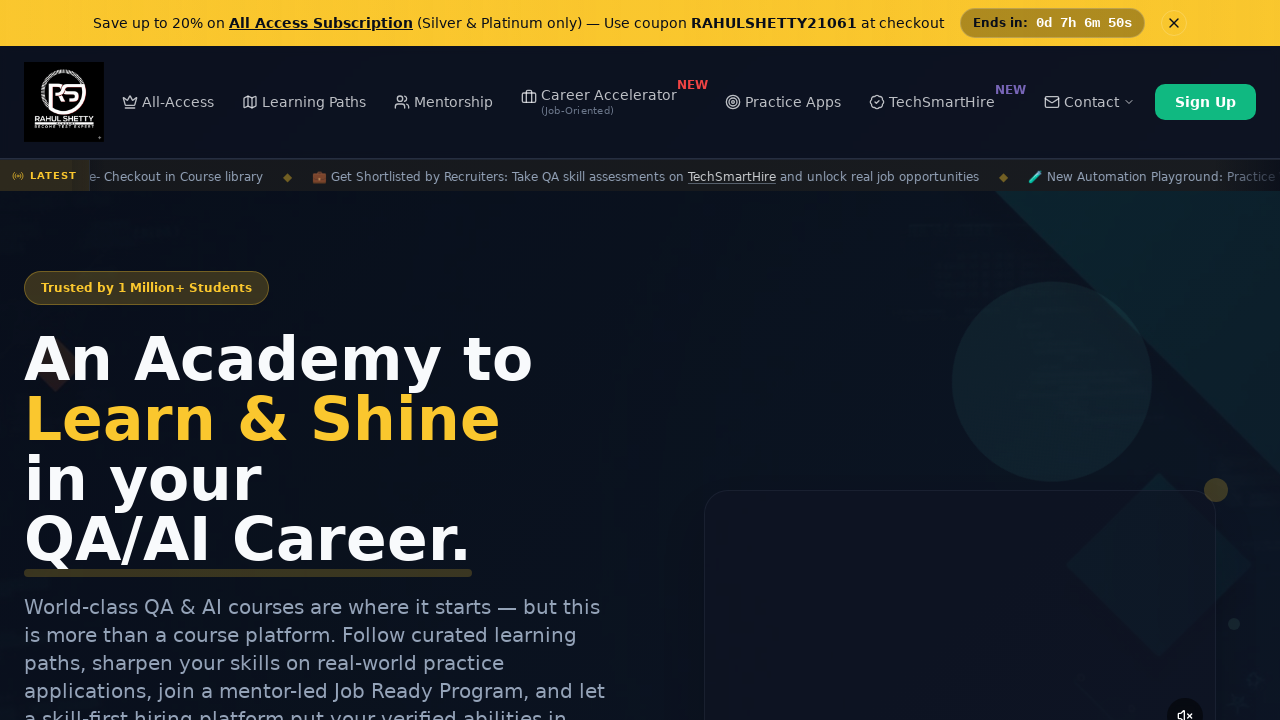

Navigated to Rahul Shetty Academy homepage
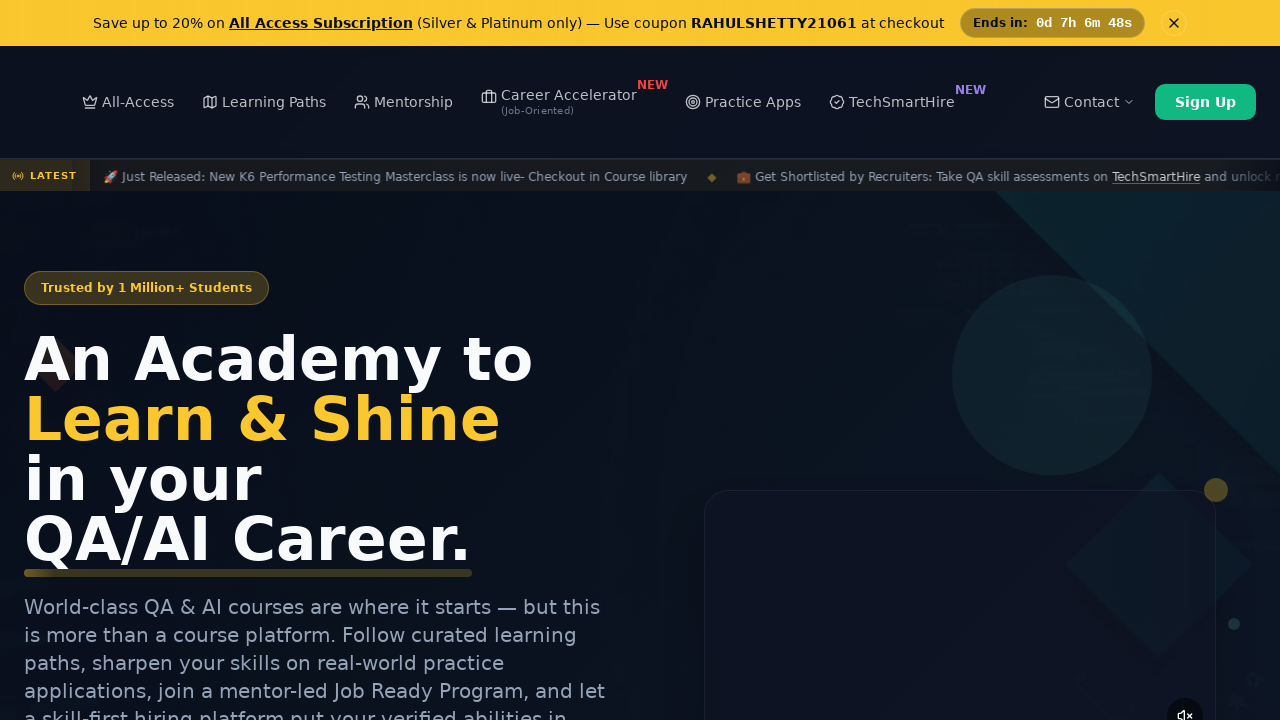

Retrieved page title: Rahul Shetty Academy | QA Automation, Playwright, AI Testing & Online Training
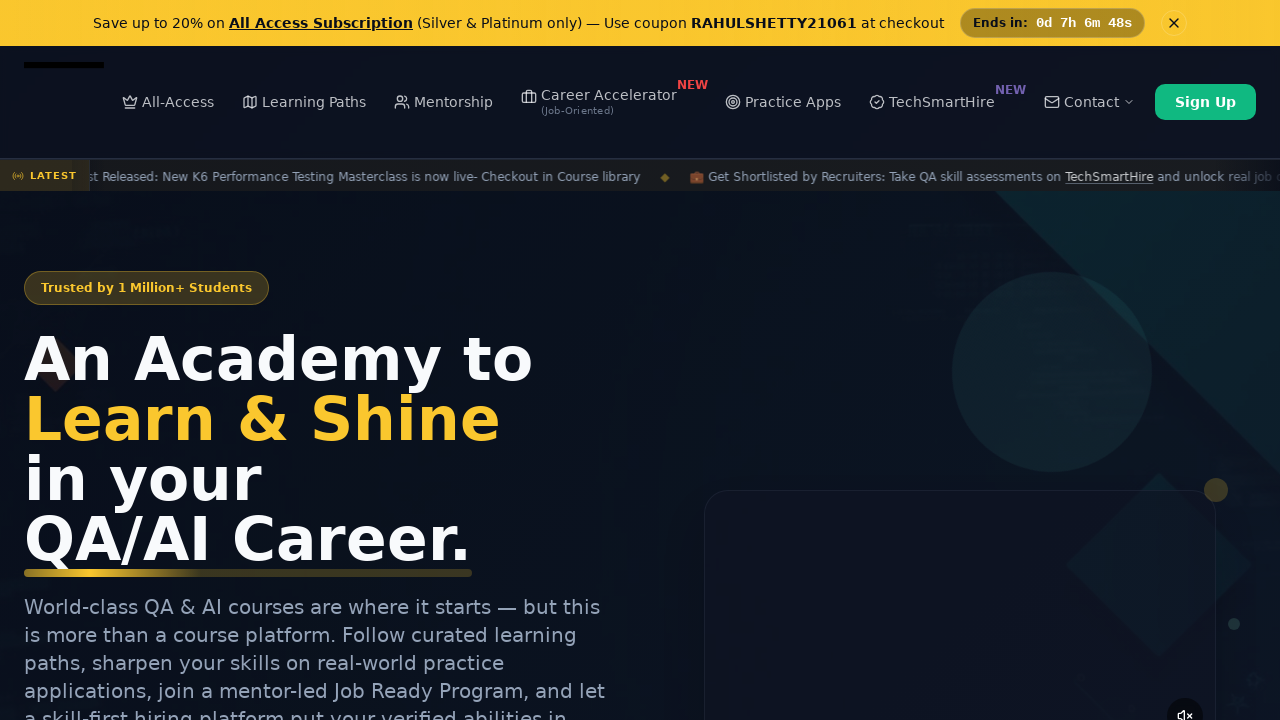

Retrieved current URL: https://rahulshettyacademy.com/
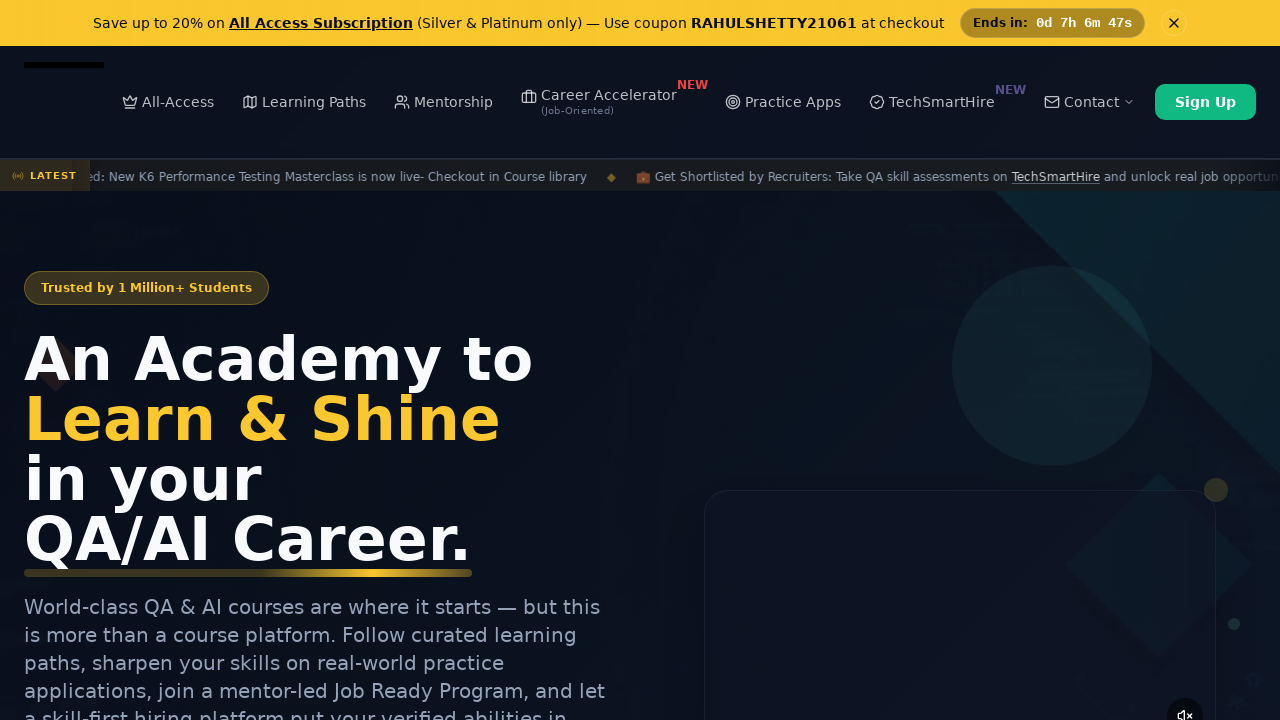

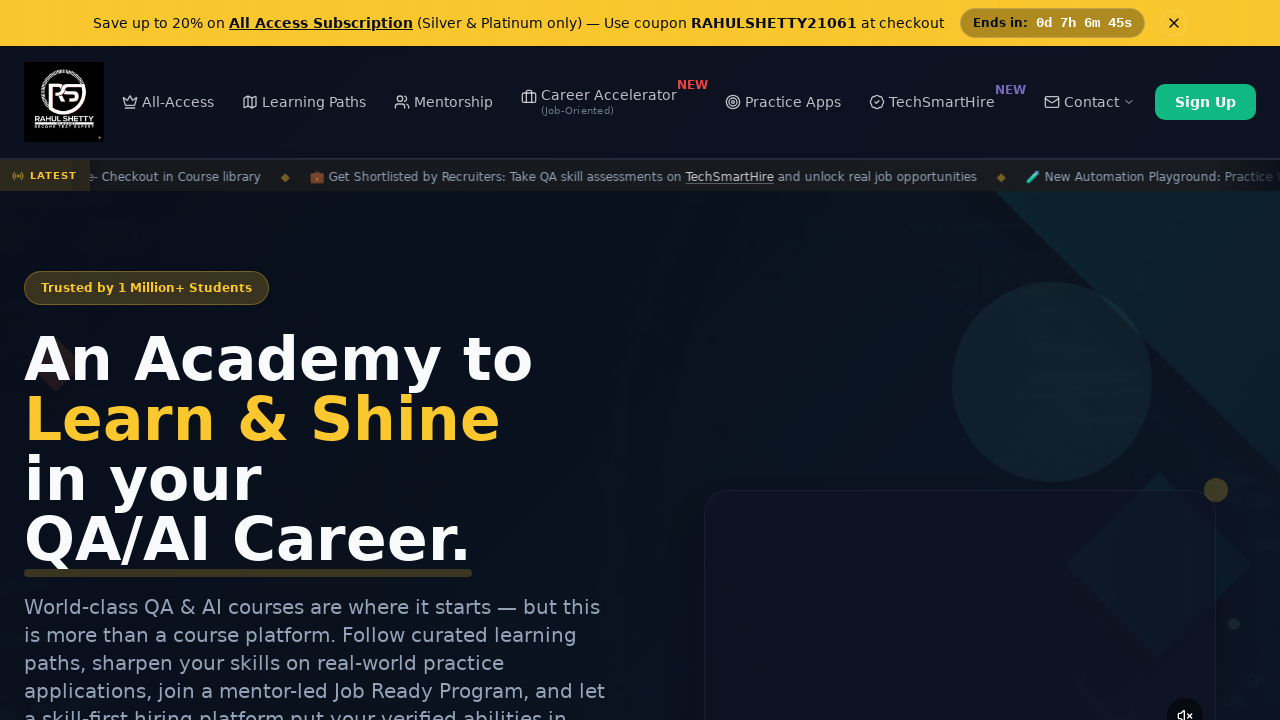